Navigates to the login practice page and verifies it loads successfully

Starting URL: https://rahulshettyacademy.com/loginpagePractise/

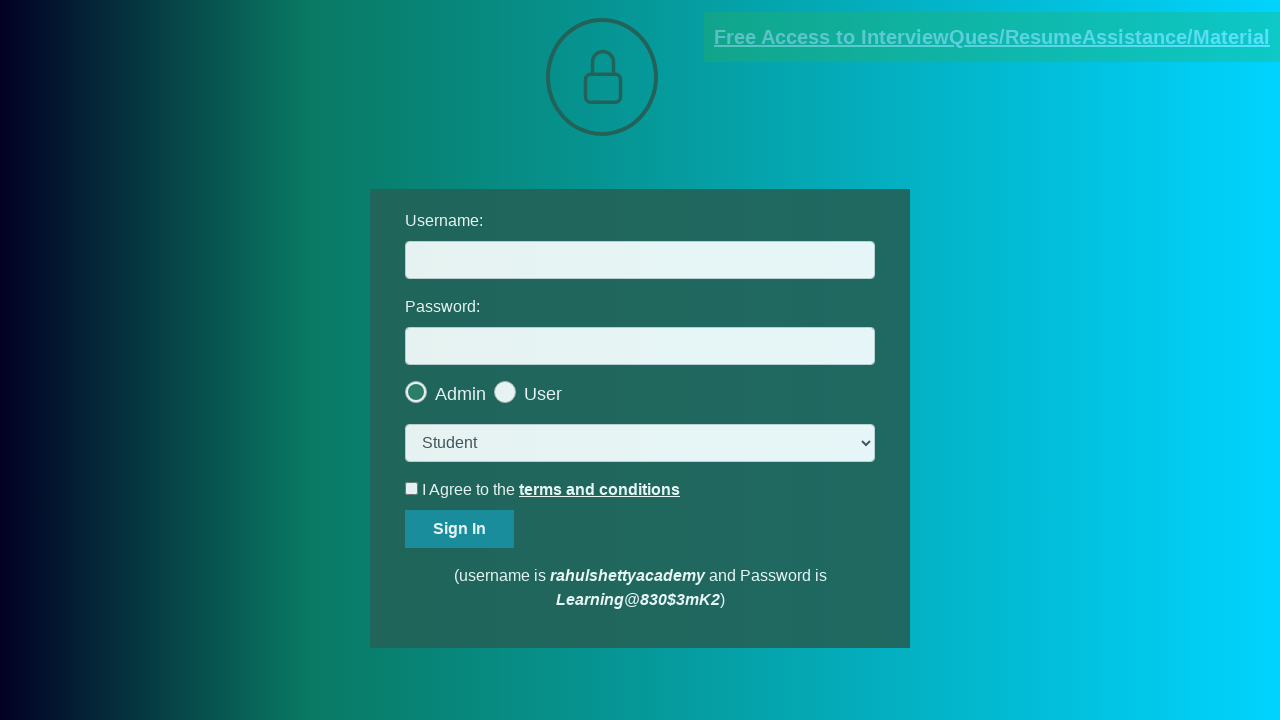

Page DOM content loaded
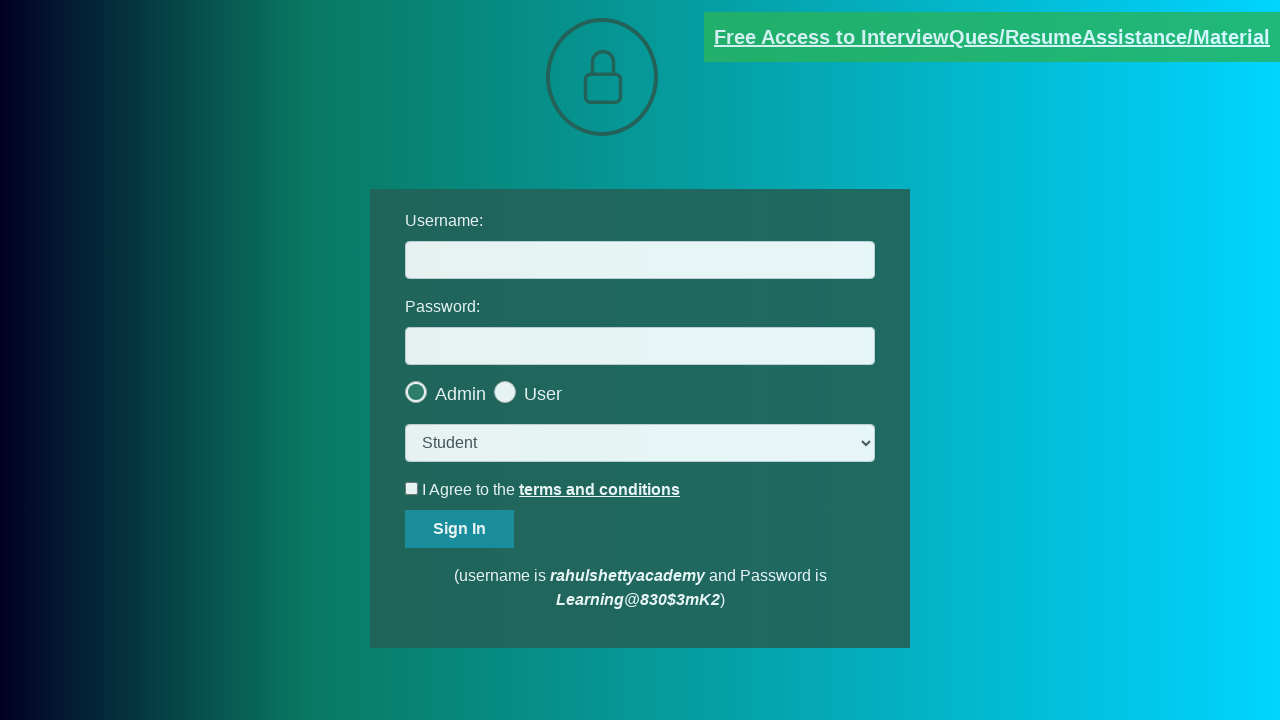

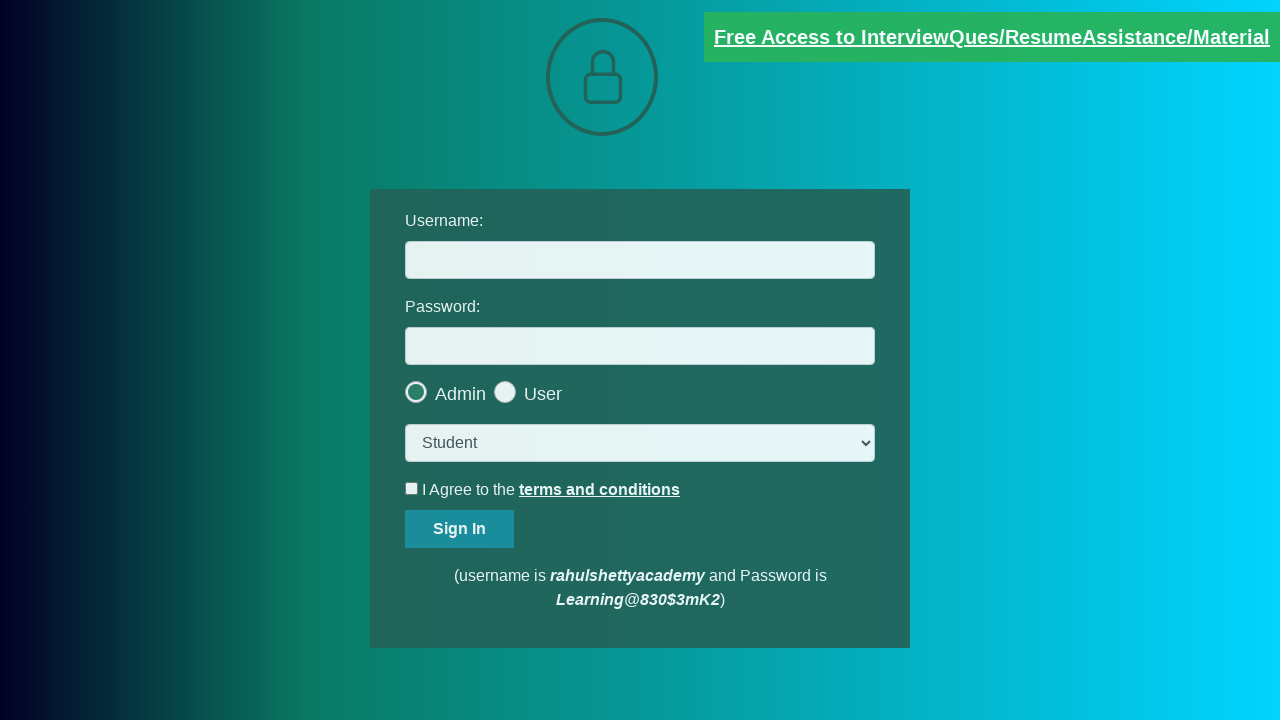